Tests click and hold mouse action functionality by navigating to the mouse actions section and performing click-and-hold on a zoom button element

Starting URL: https://demoapps.qspiders.com/ui?scenario=1

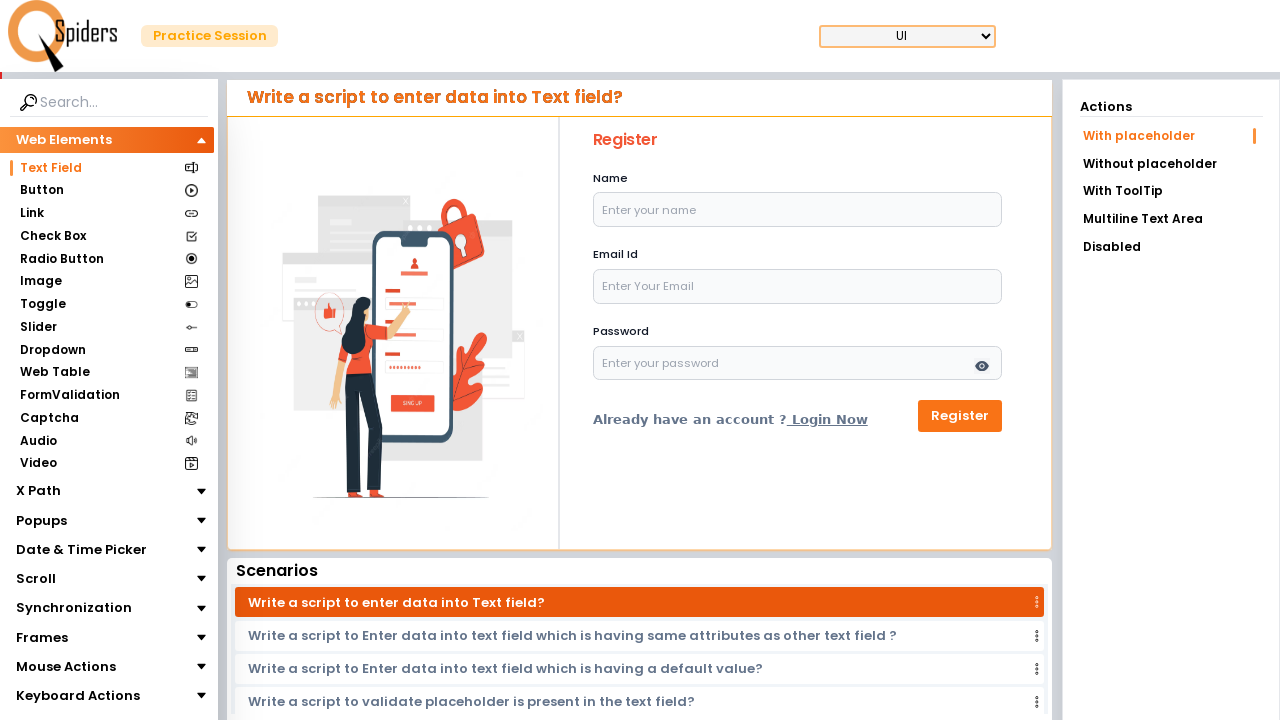

Clicked on Mouse Actions section at (66, 667) on xpath=//section[text()='Mouse Actions']
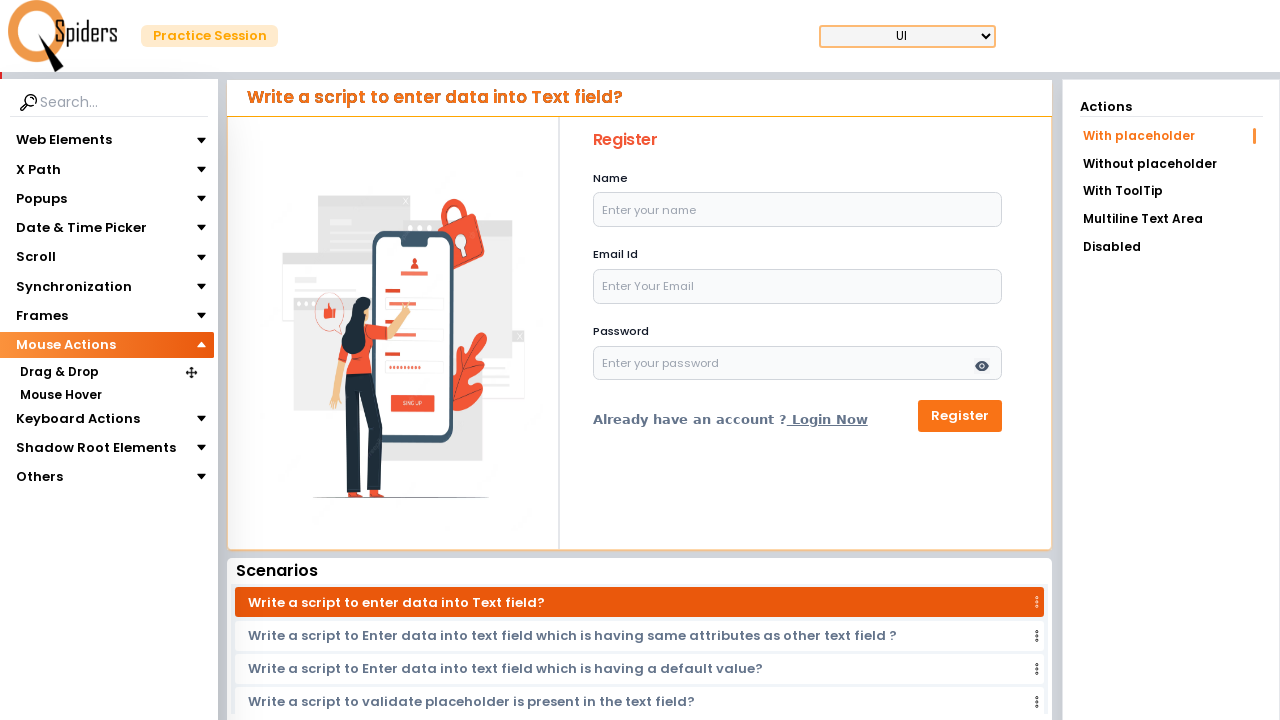

Waited for Mouse Actions section to load
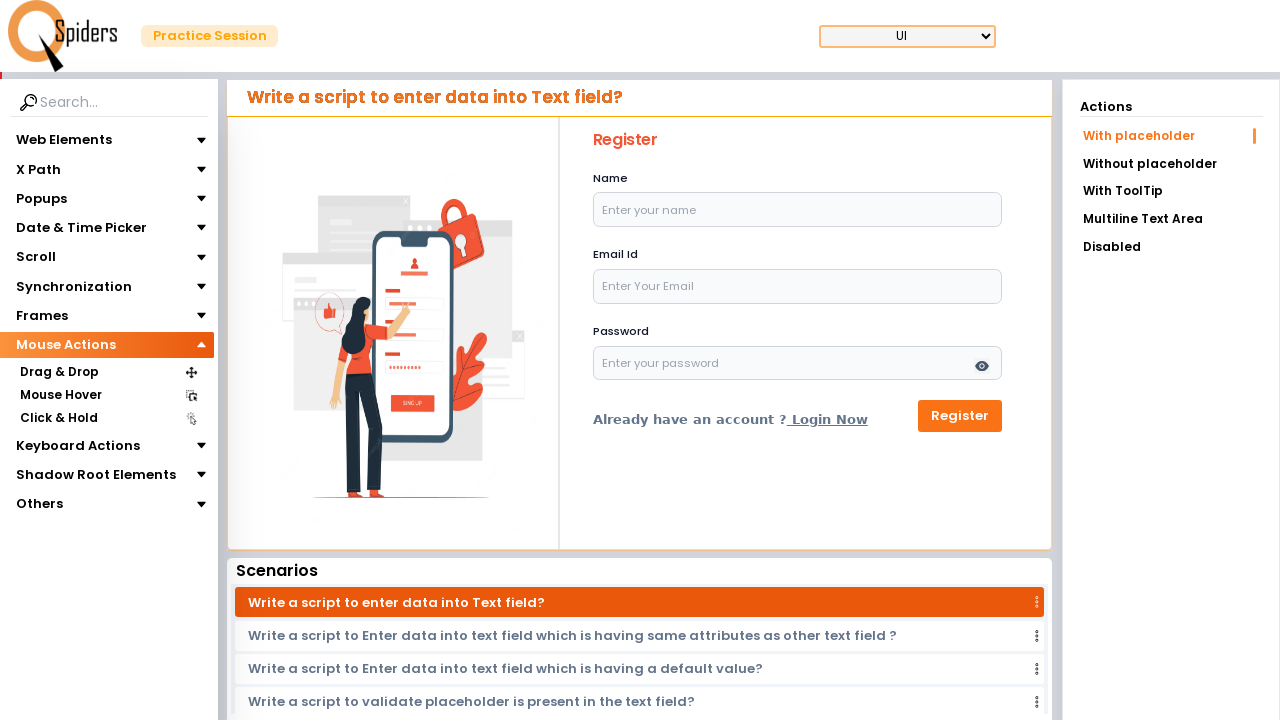

Clicked on Click & Hold option at (58, 418) on xpath=//section[text()='Click & Hold']
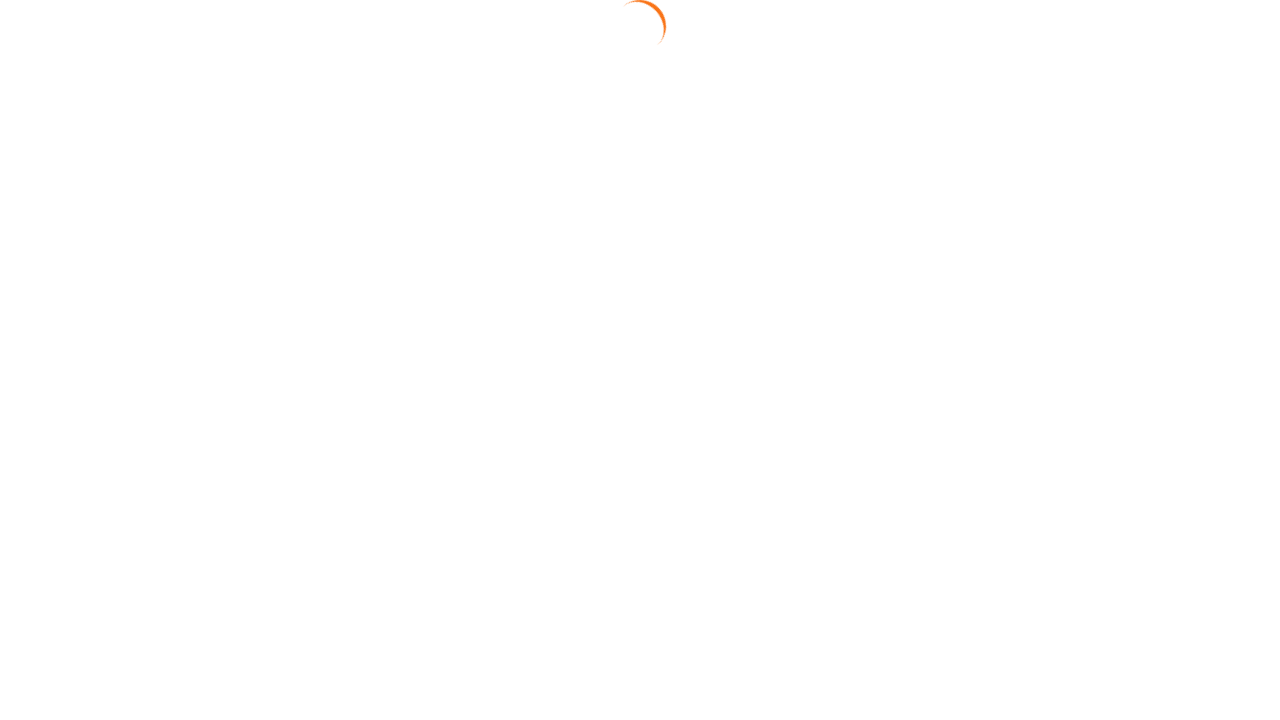

Waited for Click & Hold section to load
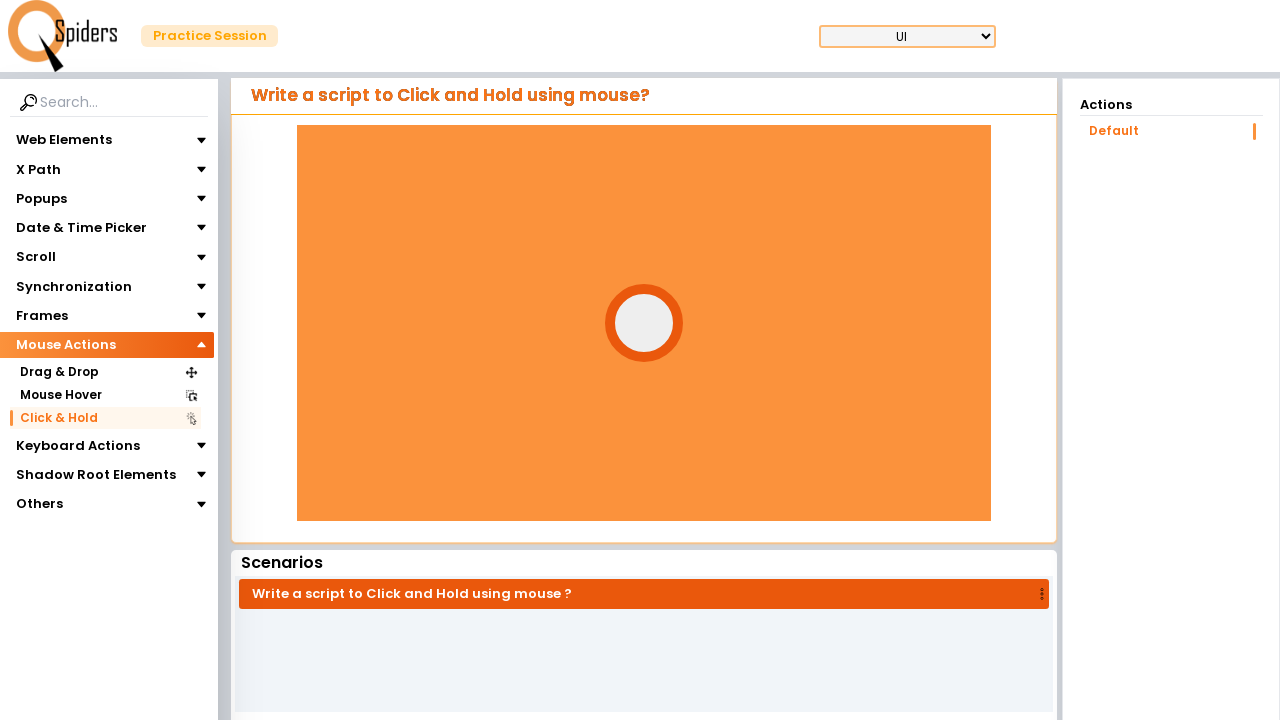

Located zoom button element
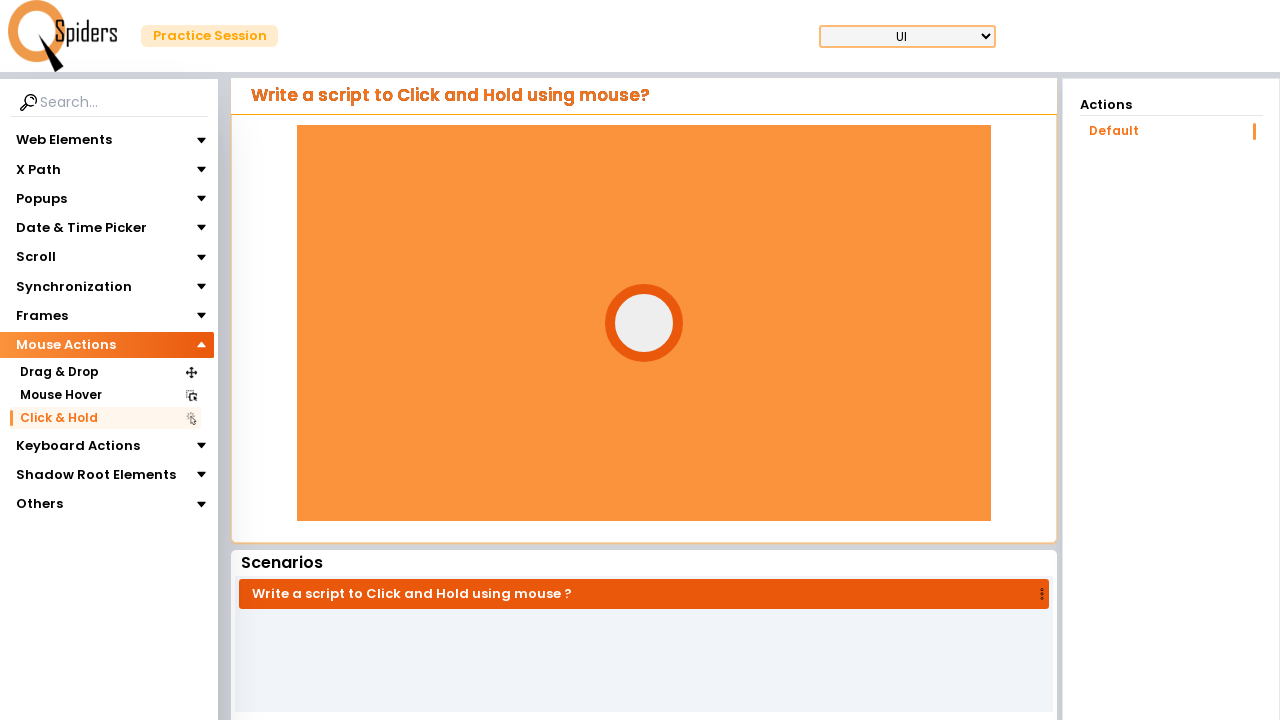

Hovered over zoom button at (644, 323) on xpath=//div[@class='zoom-button ']
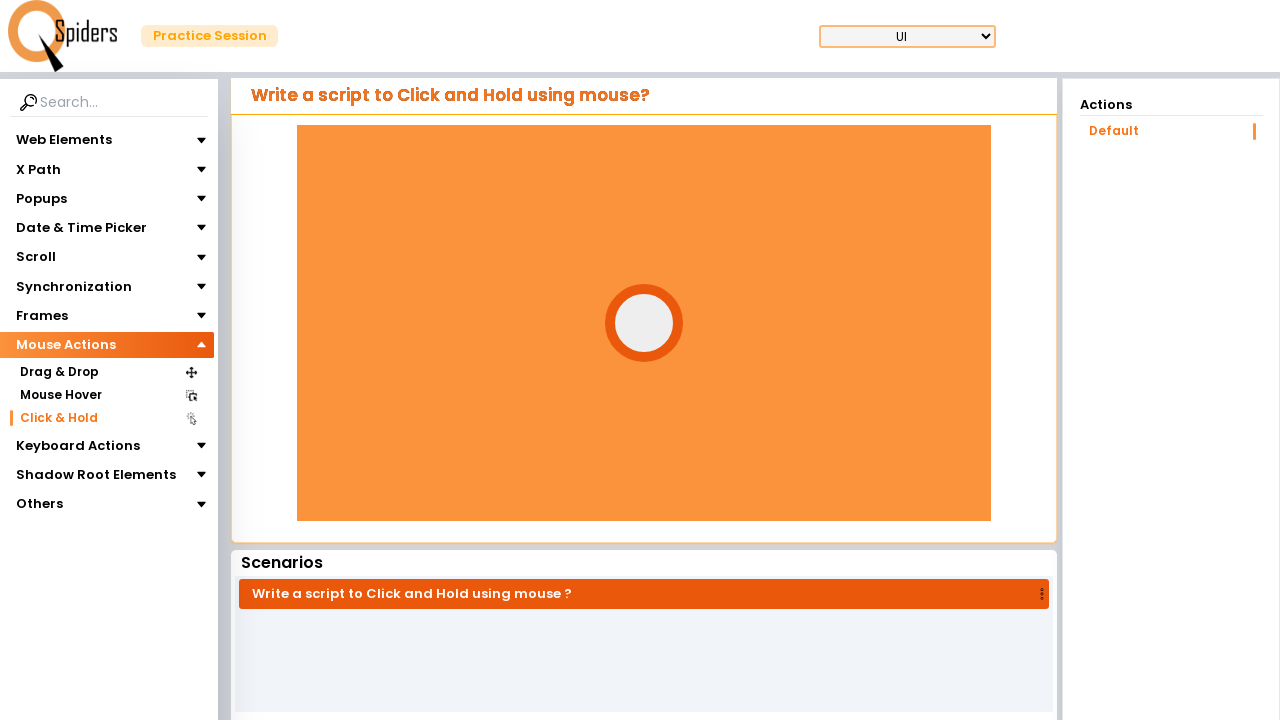

Pressed mouse button down on zoom button at (644, 323)
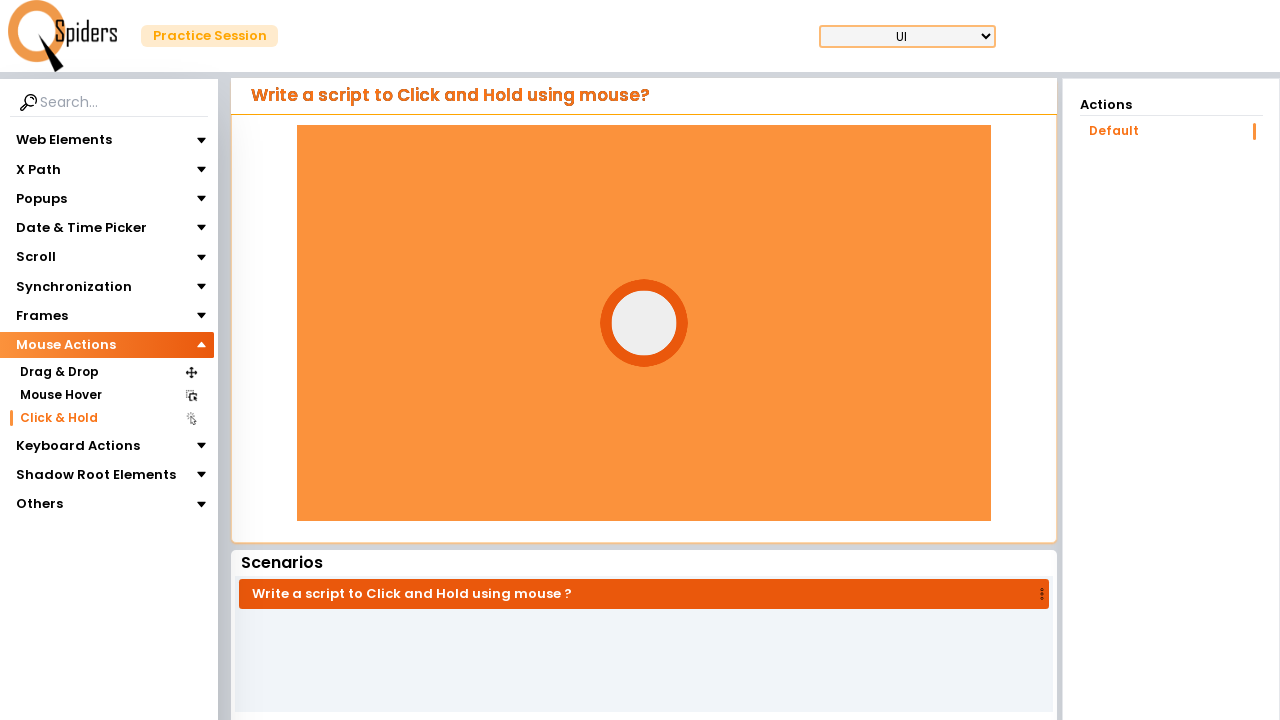

Held mouse button down for 1 second
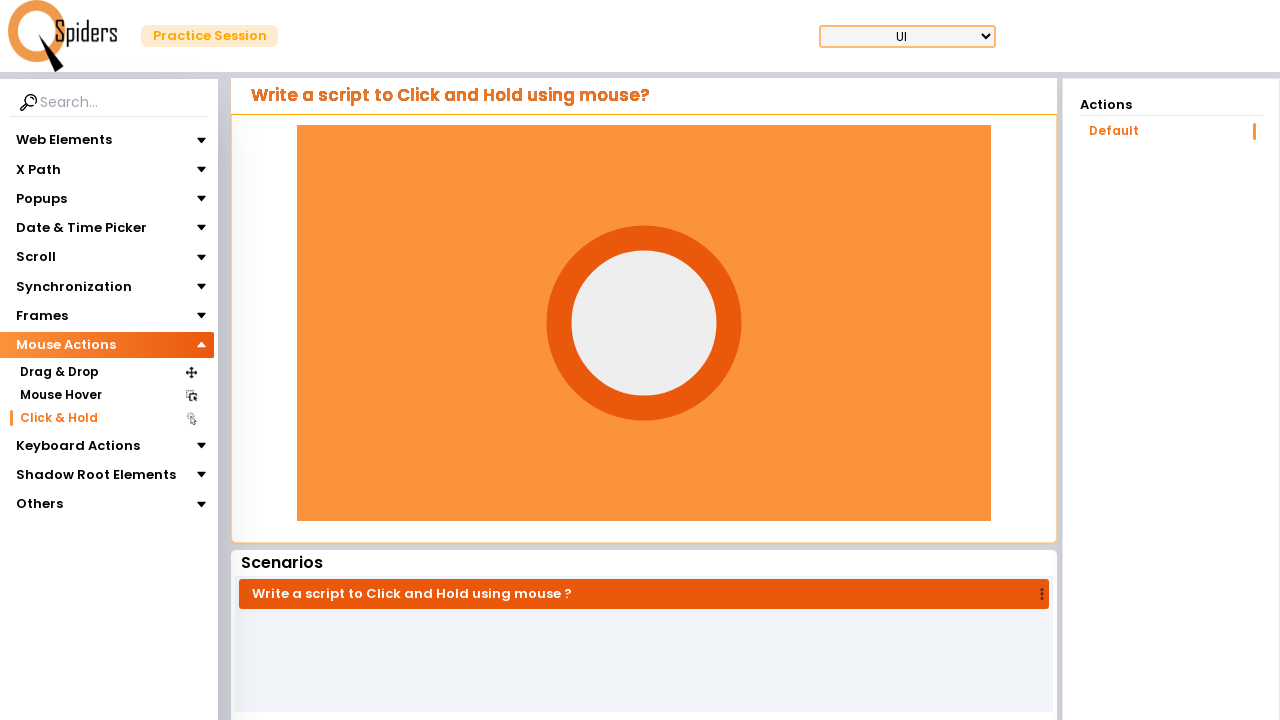

Released mouse button to complete click and hold action at (644, 323)
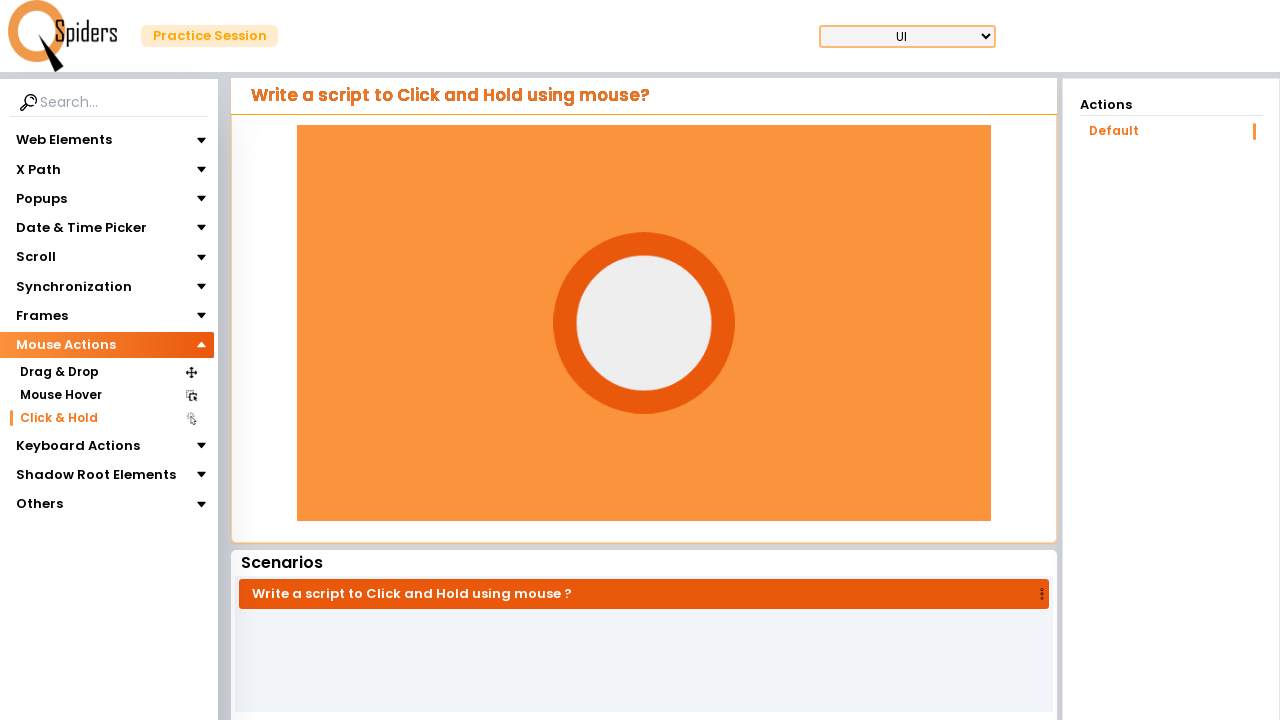

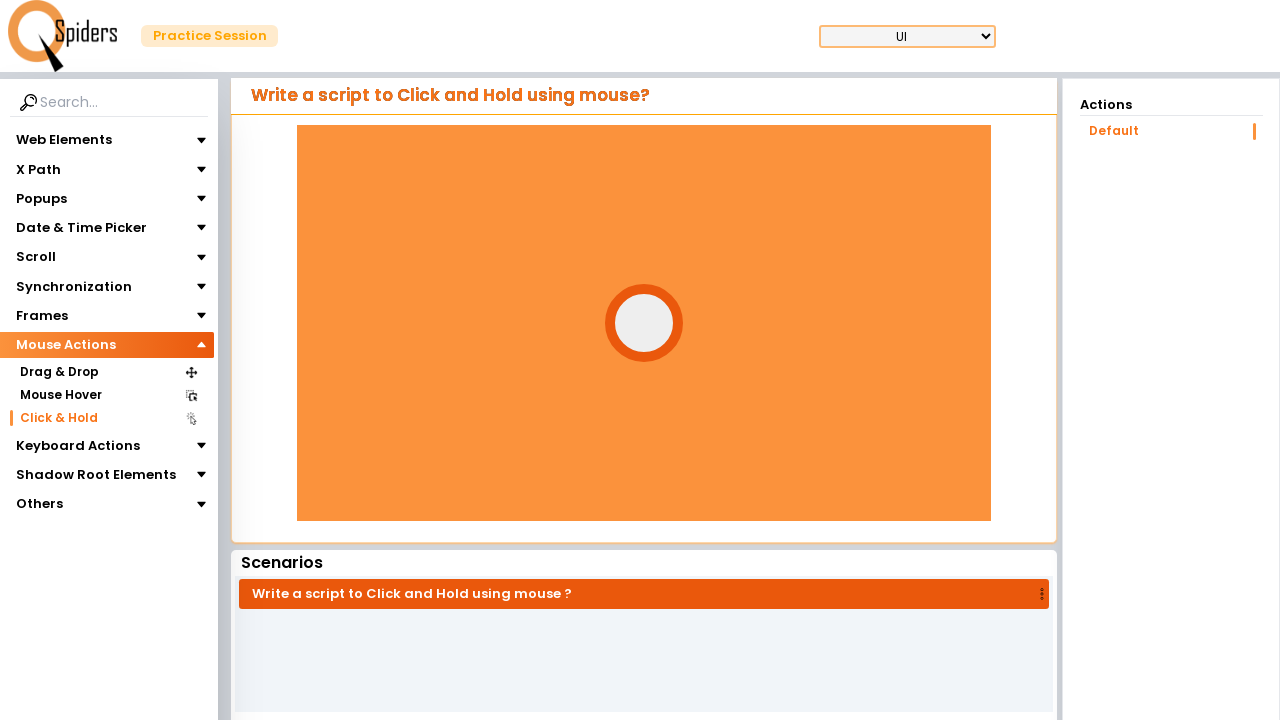